Tests right-click (context click) functionality on the Flipkart homepage using mouse actions

Starting URL: https://www.flipkart.com/

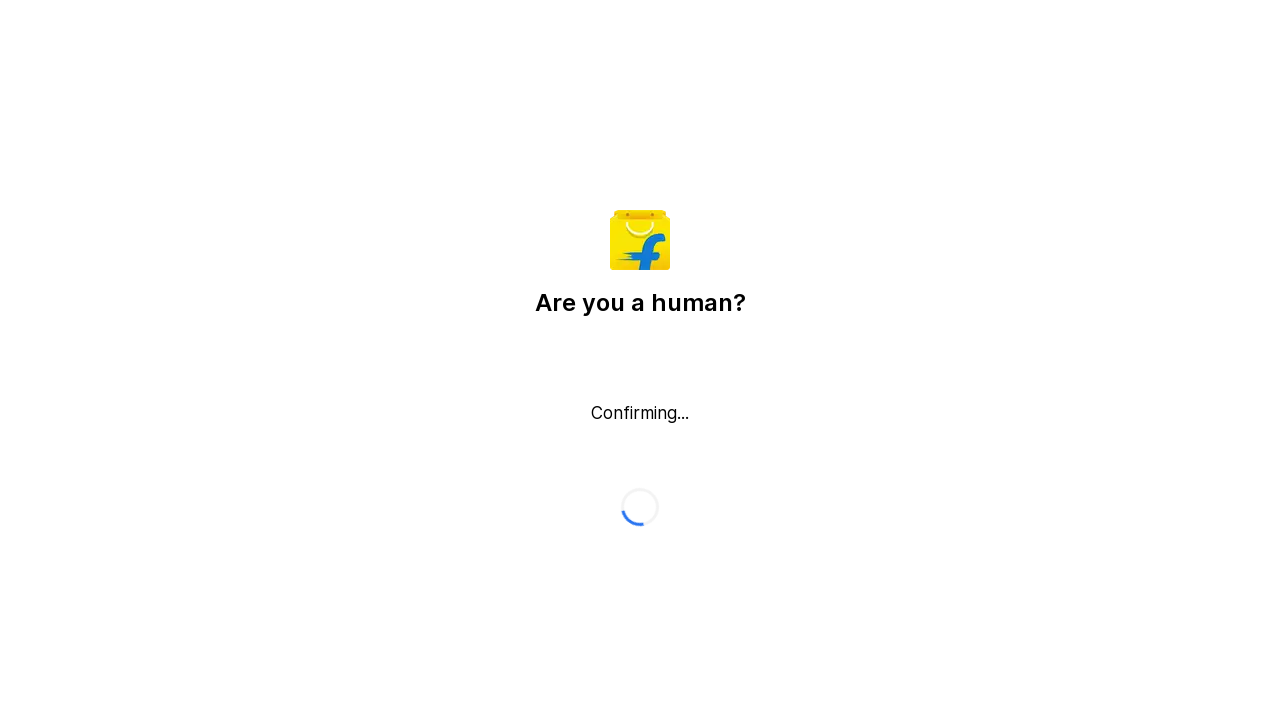

Performed right-click (context click) on Flipkart homepage body at (640, 360) on body
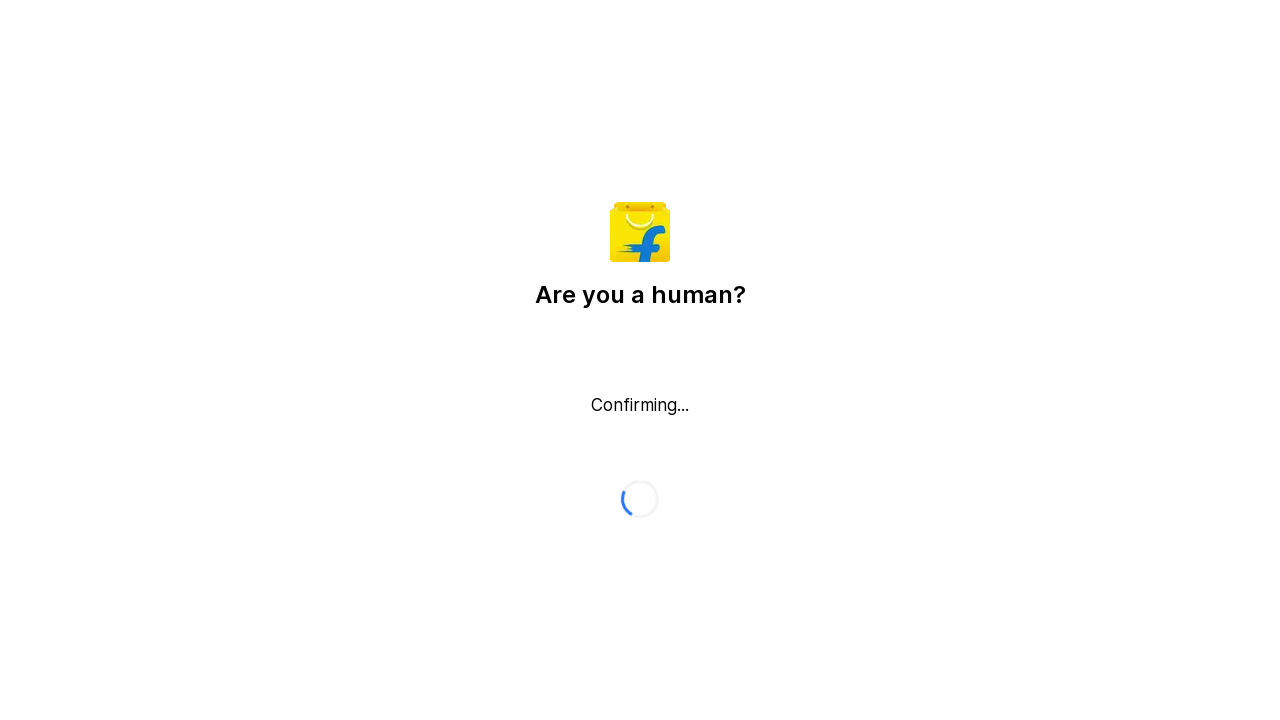

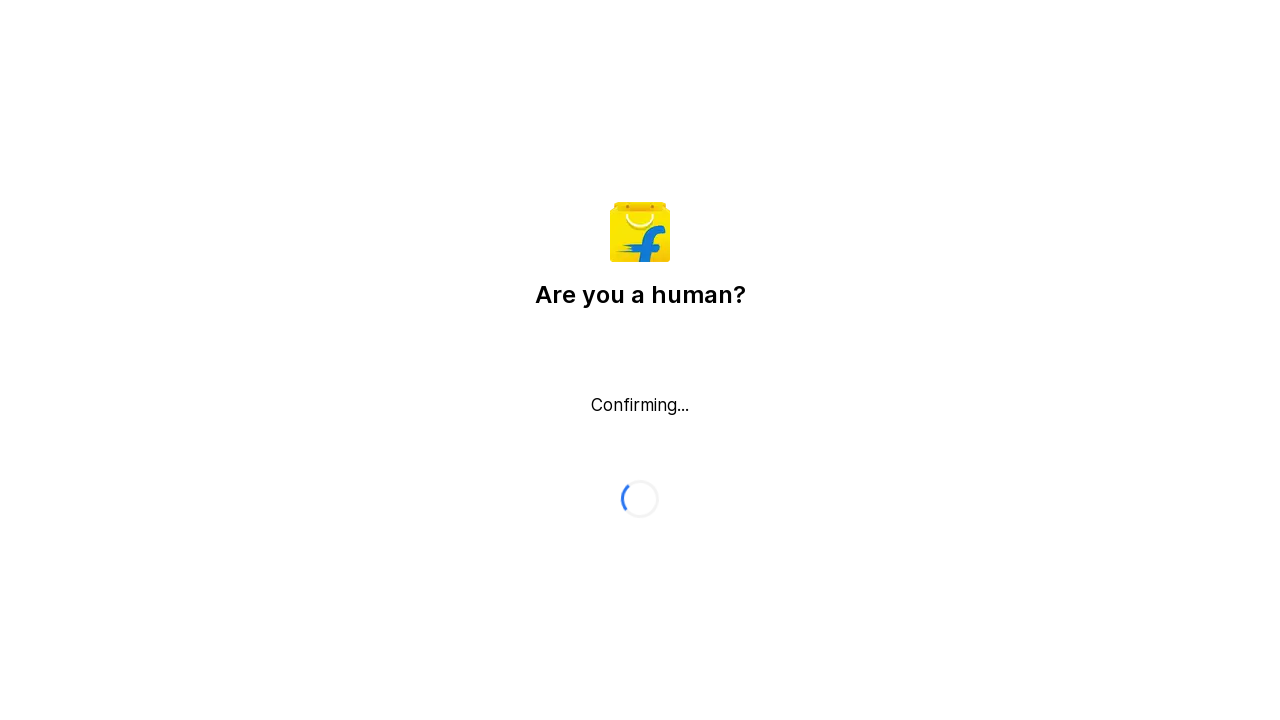